Navigates to the Automation Exercise website and scrolls down the page to view content at the bottom

Starting URL: https://automationexercise.com/

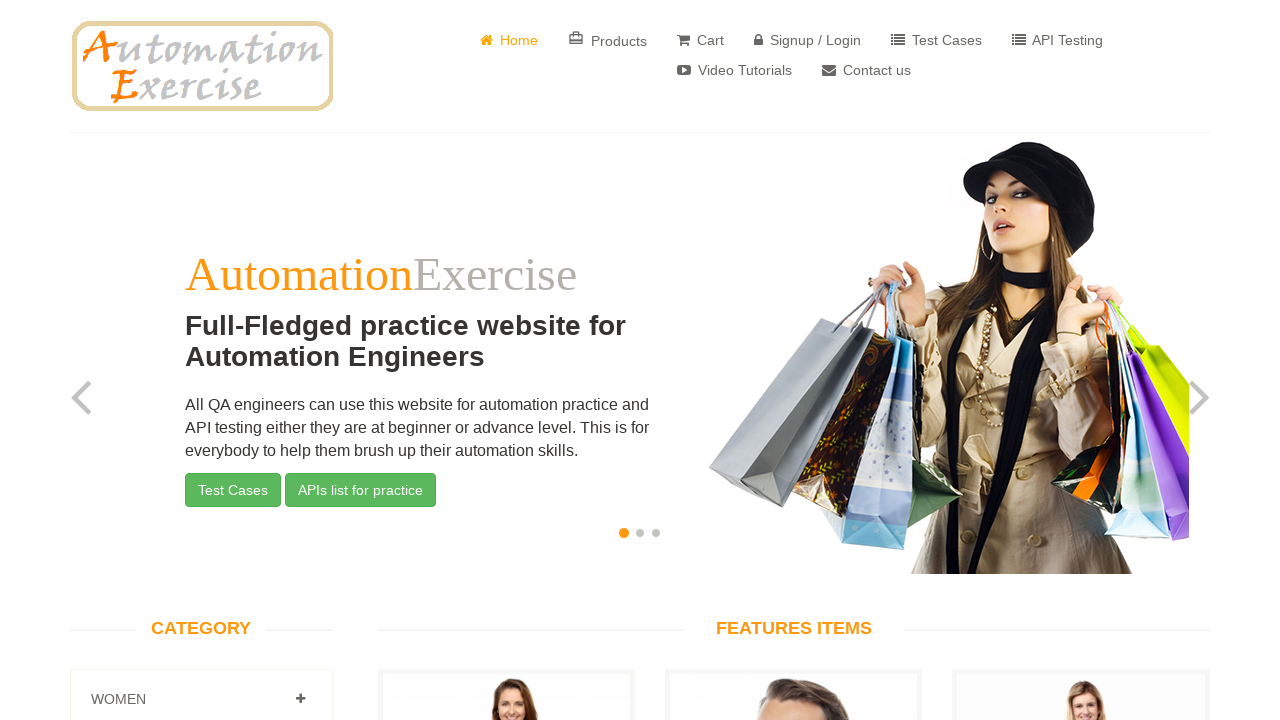

Scrolled down the page by 9000 pixels to view bottom content
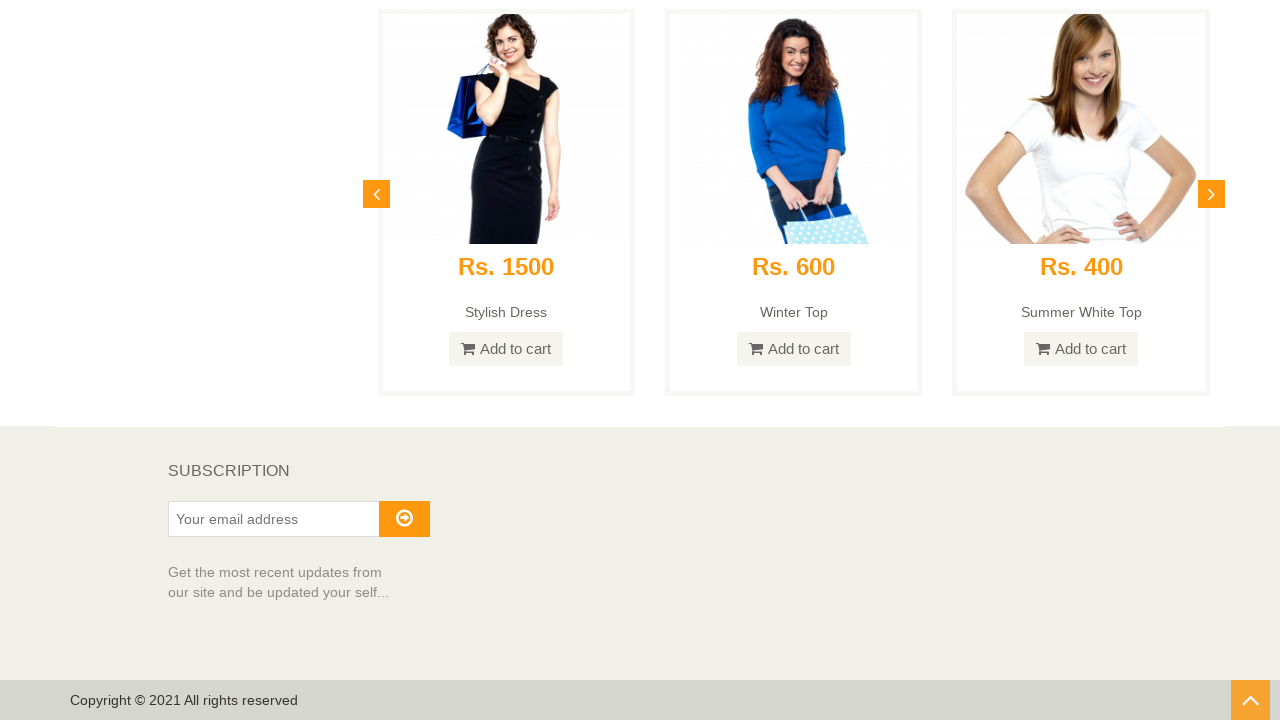

Waited 2 seconds for content to be visible after scrolling
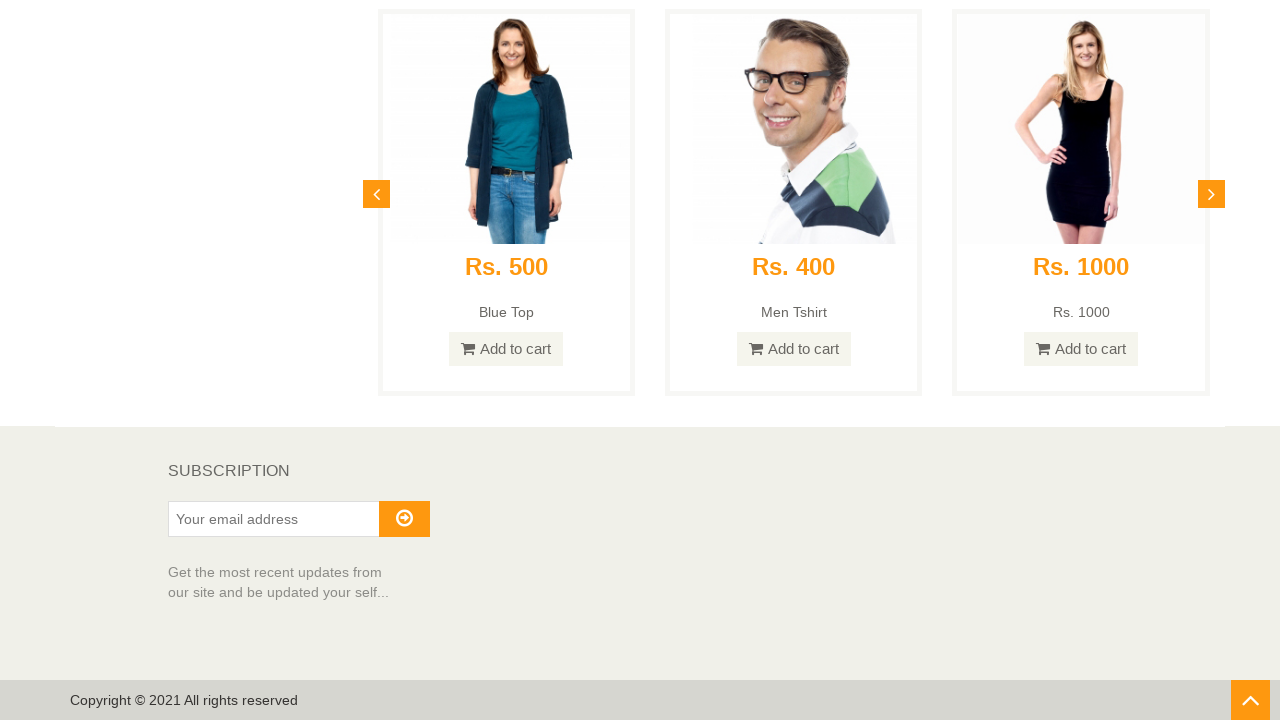

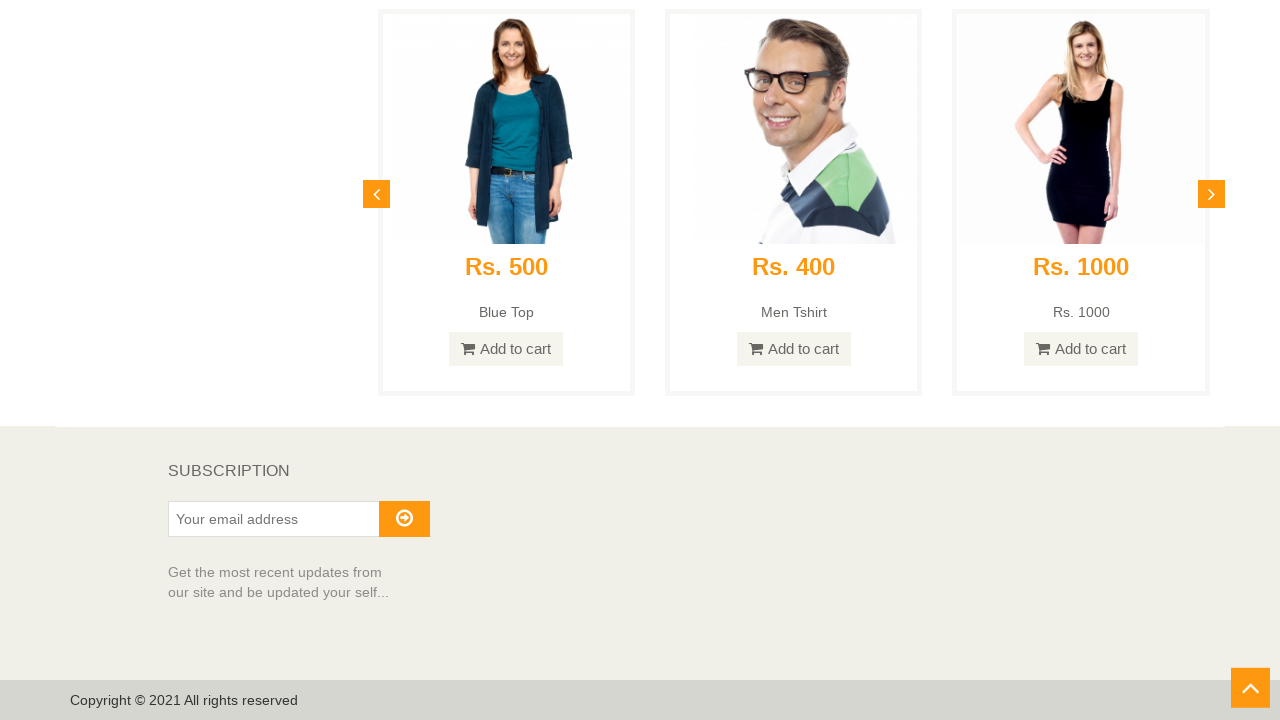